Tests basic HTML form controls by selecting radio buttons, checkboxes, and clicking a register button, then verifying the success message

Starting URL: https://www.hyrtutorials.com/p/basic-controls.html

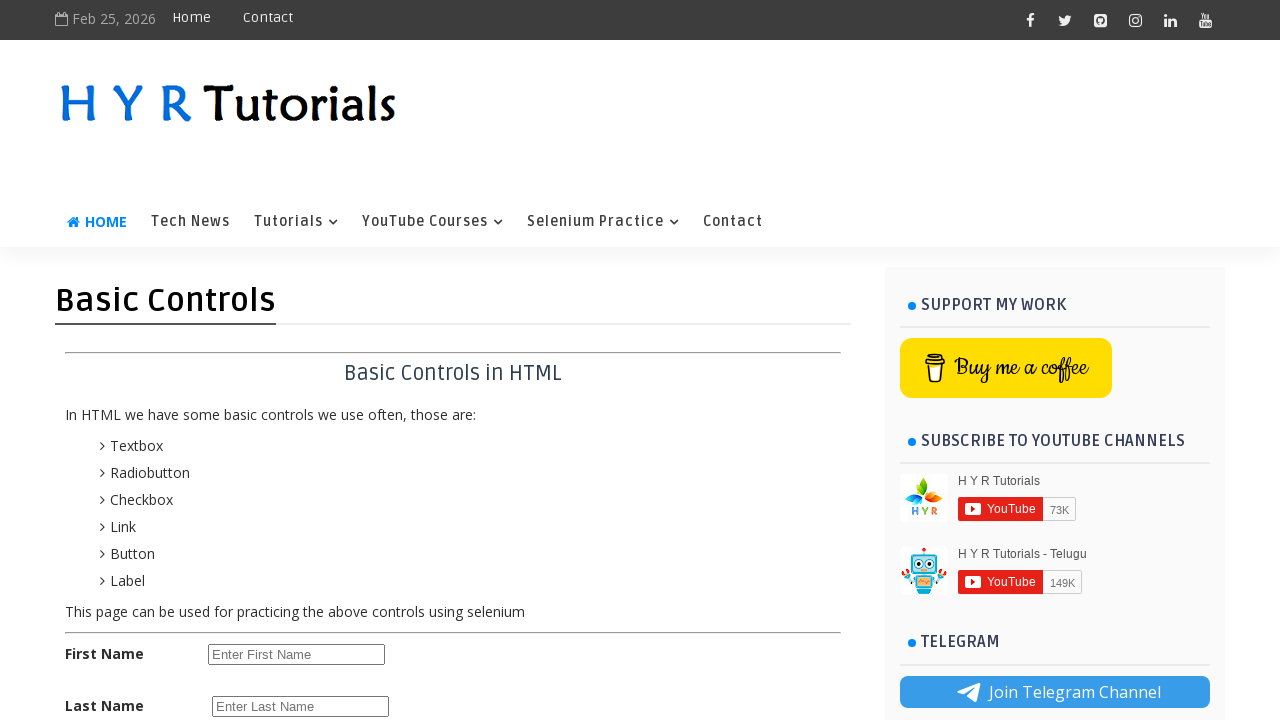

Selected female radio button at (286, 426) on xpath=//input[@id='femalerb']
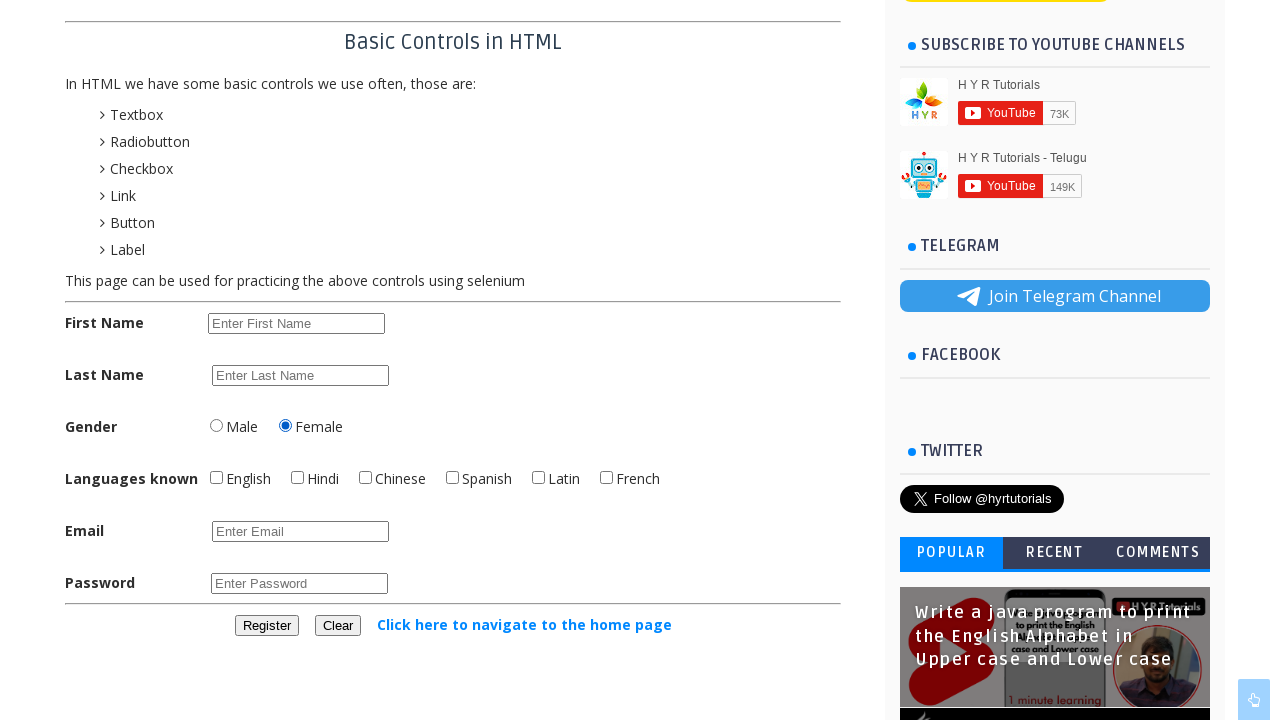

Checked English checkbox at (216, 478) on #englishchbx
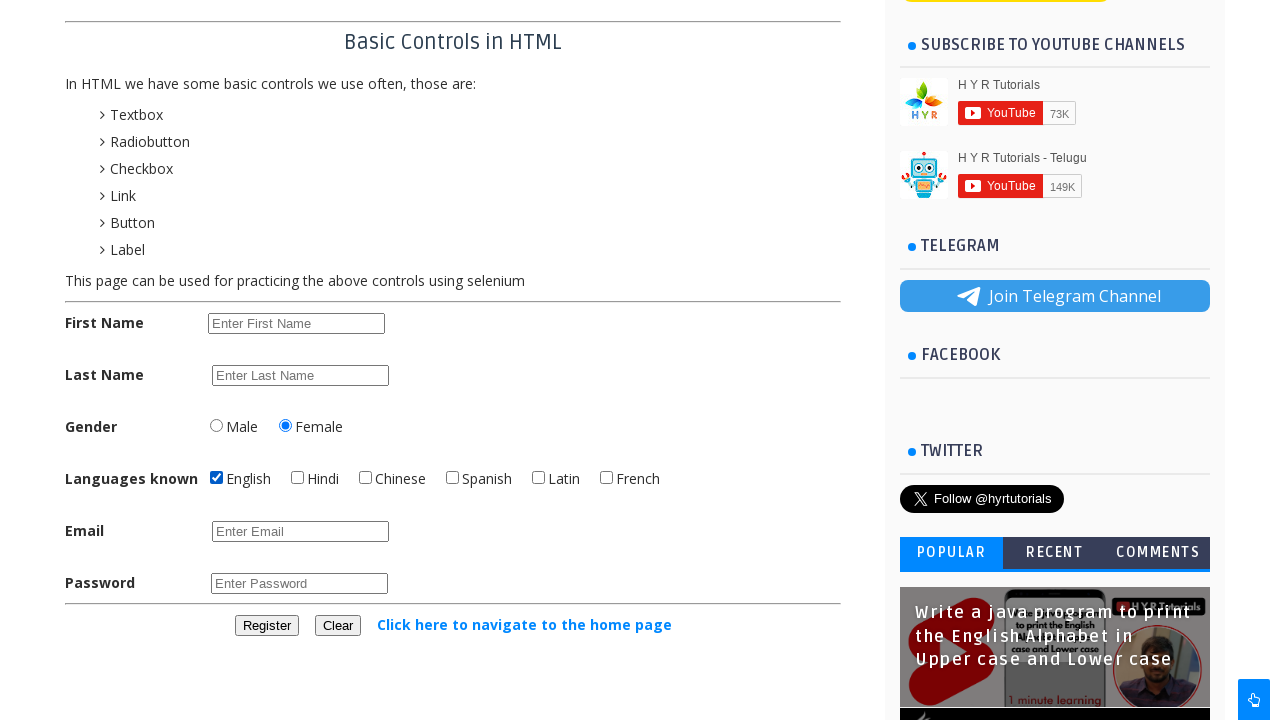

Clicked Hindi checkbox at (298, 478) on #hindichbx
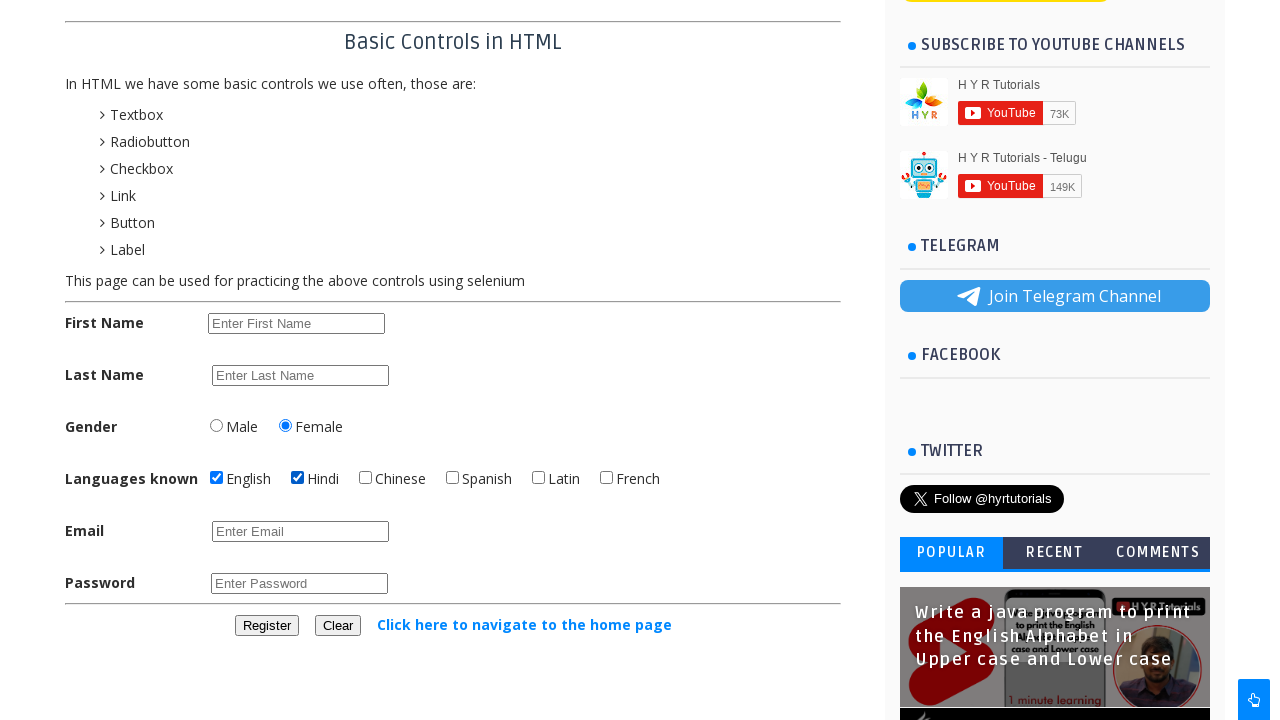

Unchecked Hindi checkbox as it was already selected at (298, 478) on #hindichbx
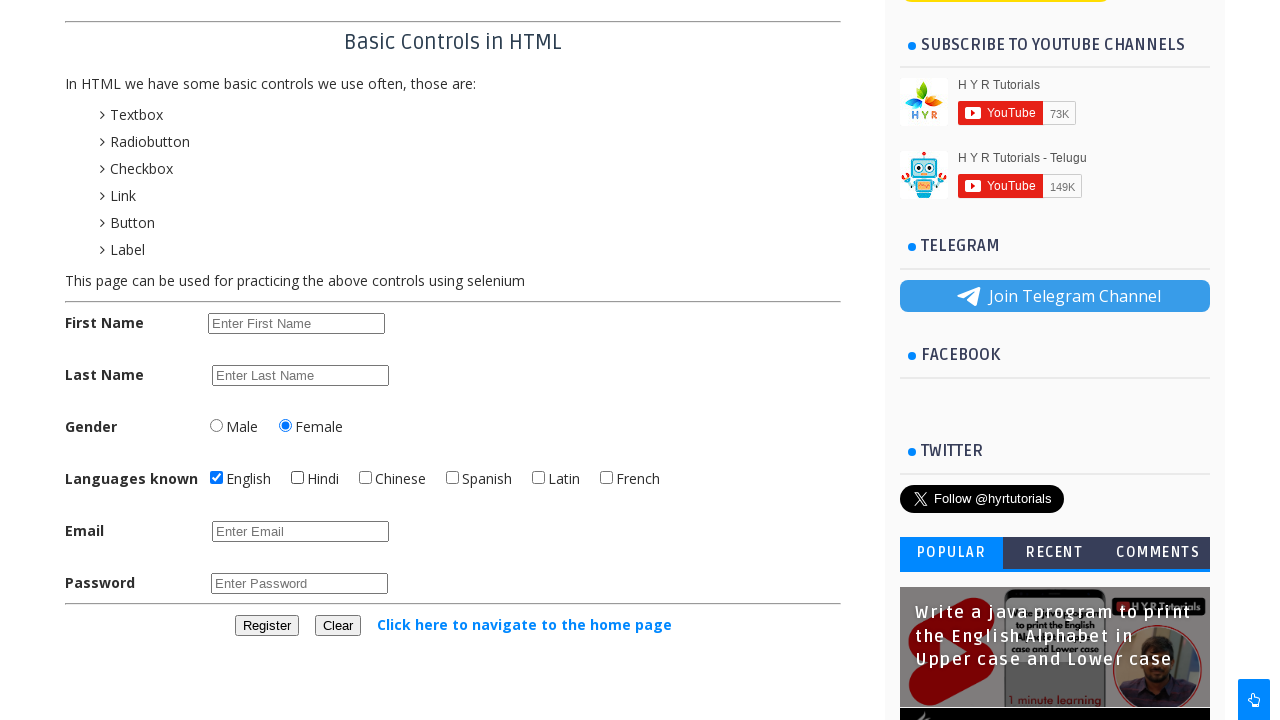

Clicked register button at (266, 626) on #registerbtn
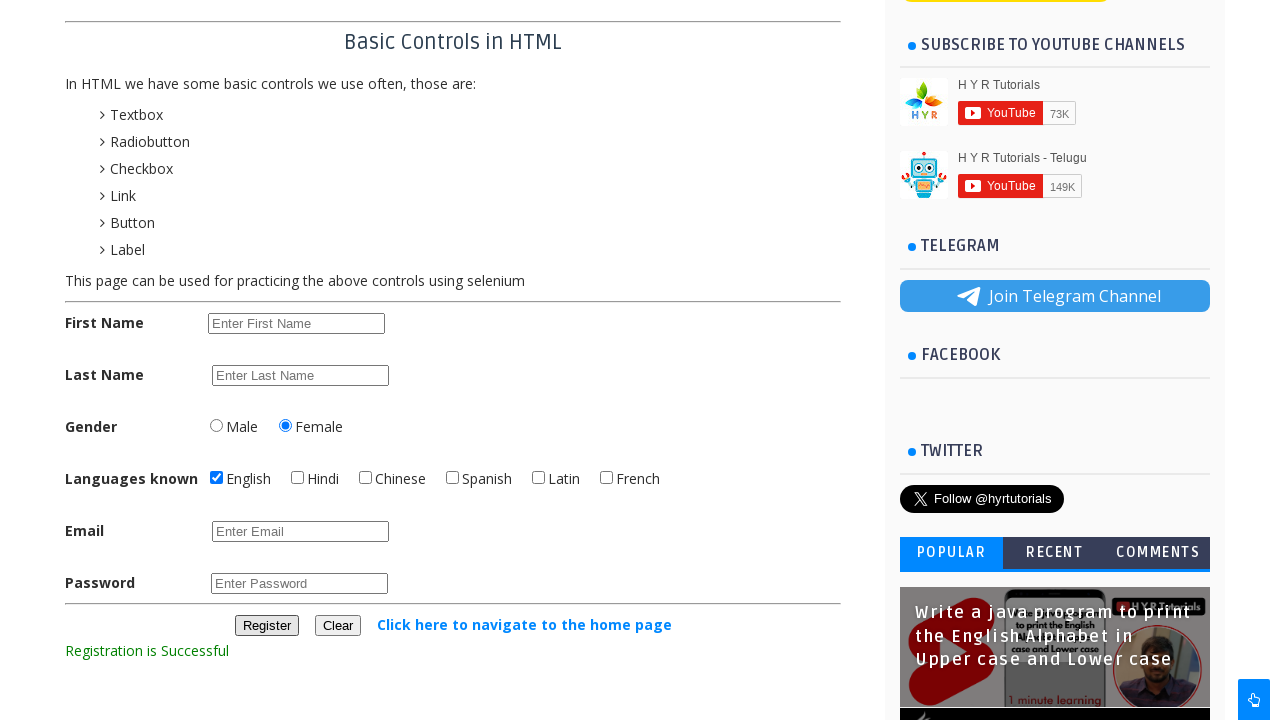

Success message appeared
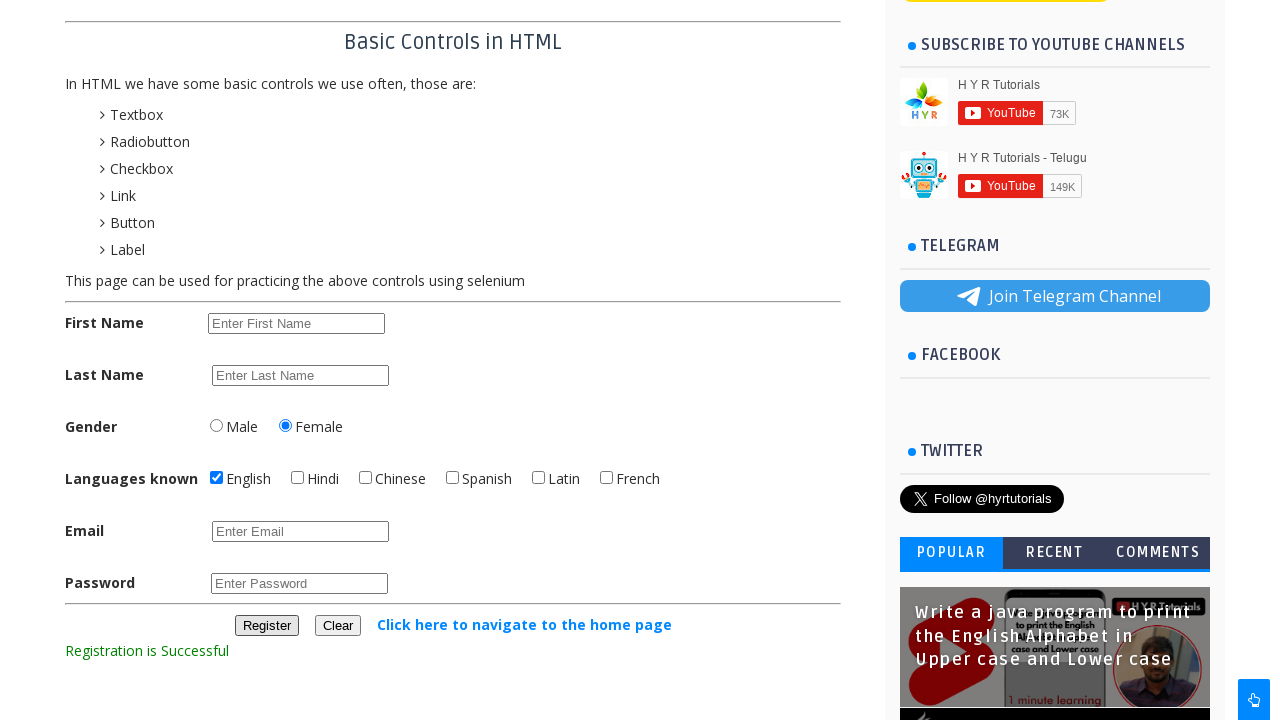

Retrieved success message: Registration is Successful
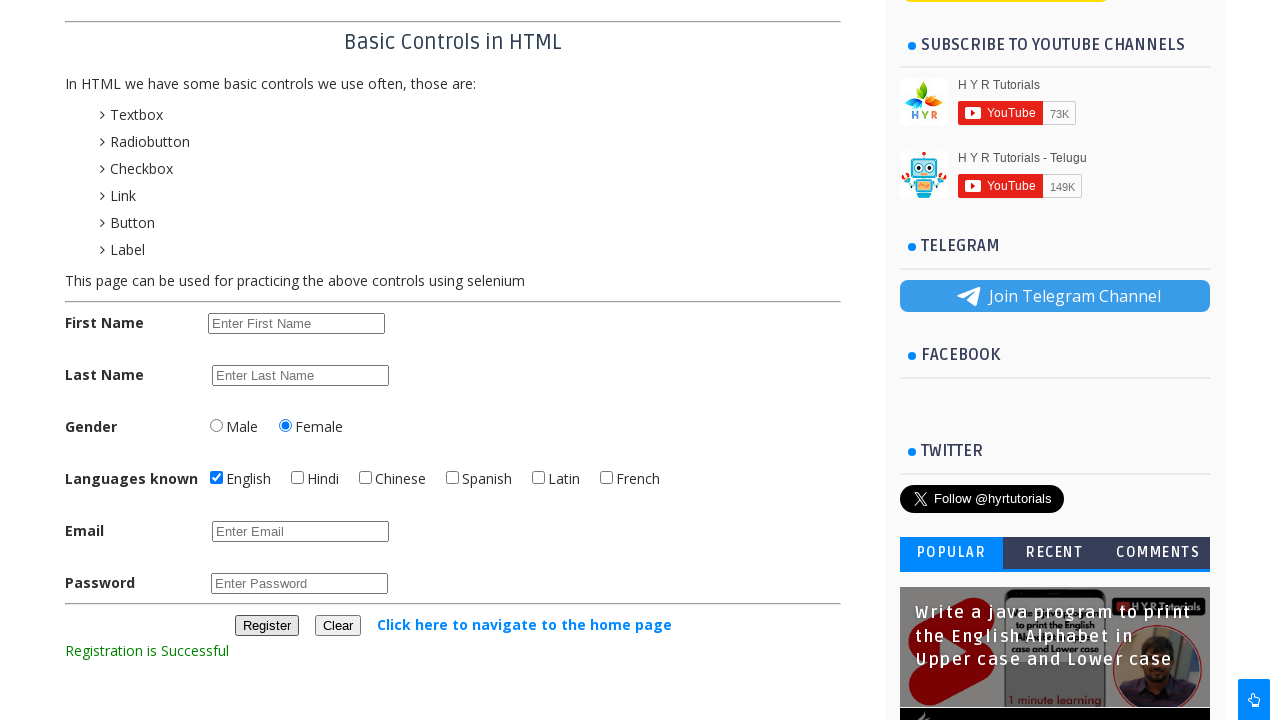

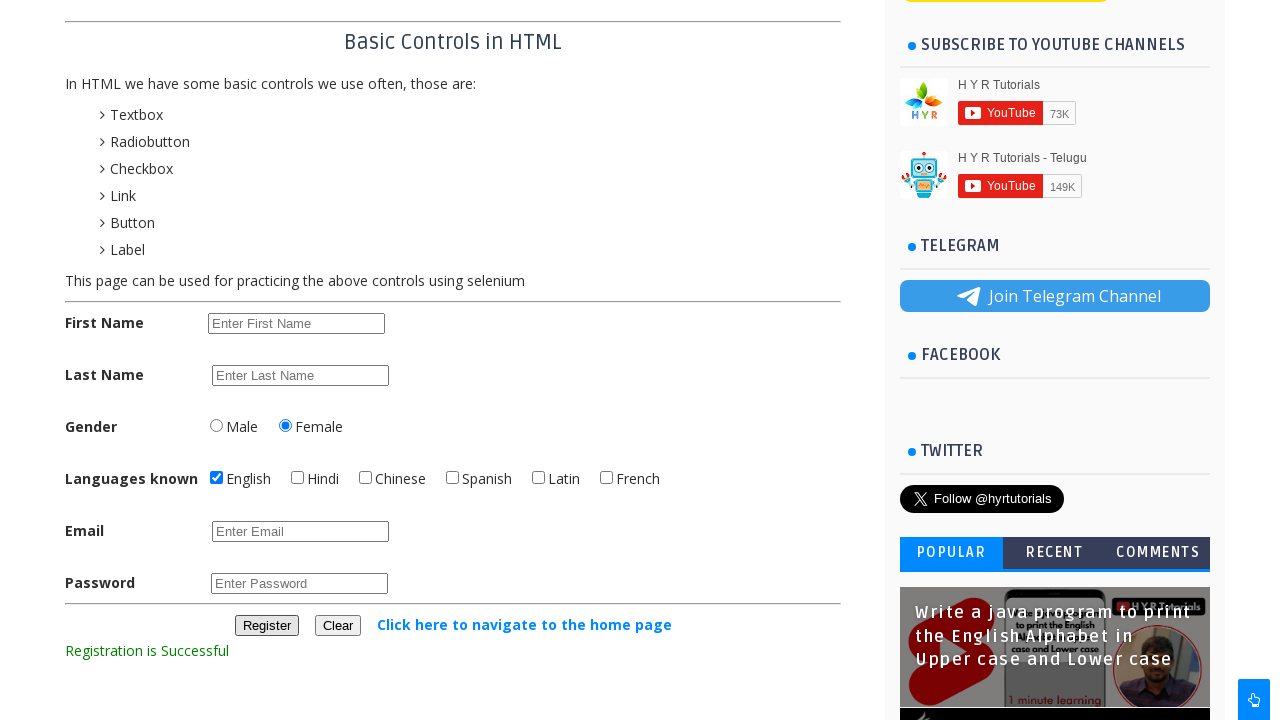